Tests filtering to display all todo items after navigating between filters.

Starting URL: https://demo.playwright.dev/todomvc

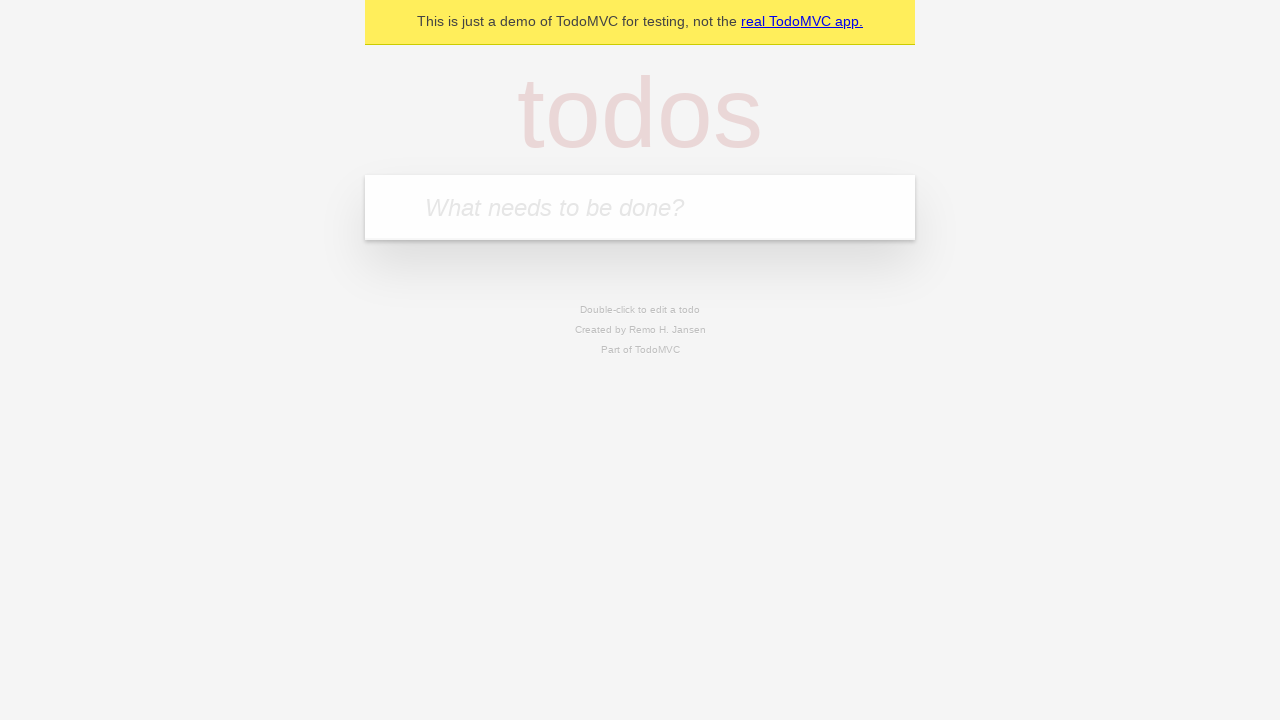

Filled todo input with 'buy some cheese' on internal:attr=[placeholder="What needs to be done?"i]
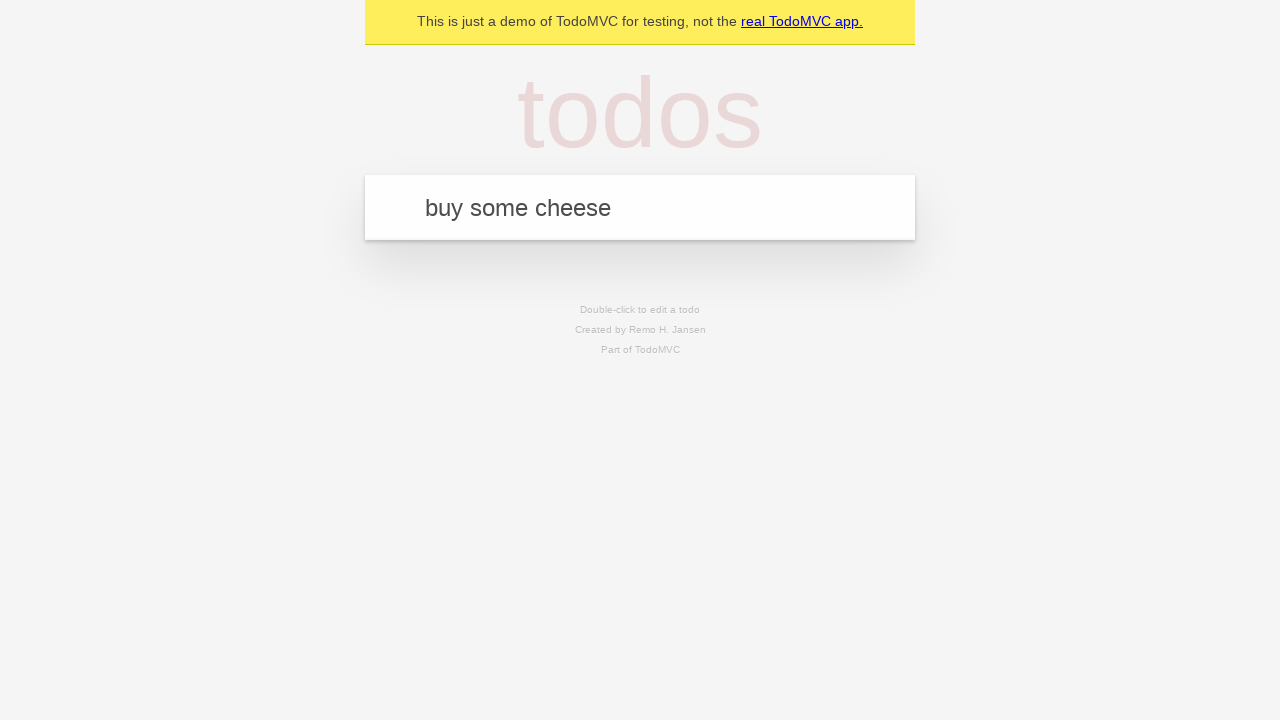

Pressed Enter to create todo 'buy some cheese' on internal:attr=[placeholder="What needs to be done?"i]
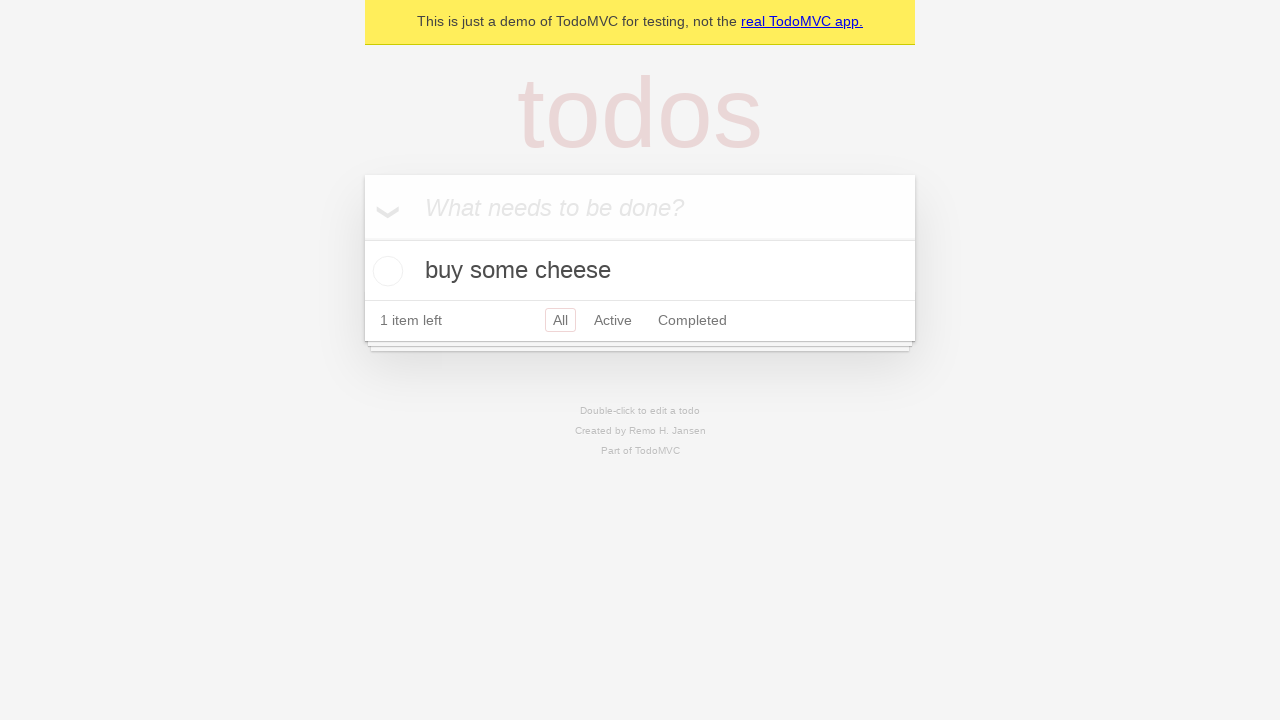

Filled todo input with 'feed the cat' on internal:attr=[placeholder="What needs to be done?"i]
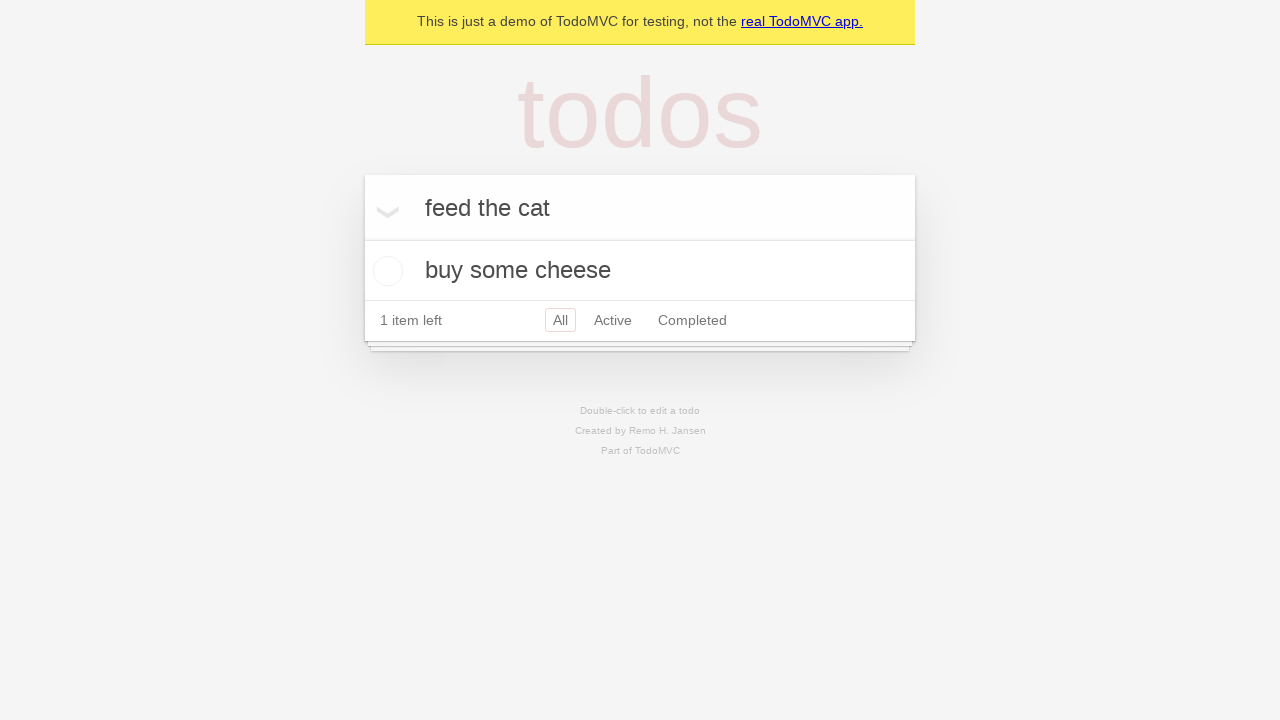

Pressed Enter to create todo 'feed the cat' on internal:attr=[placeholder="What needs to be done?"i]
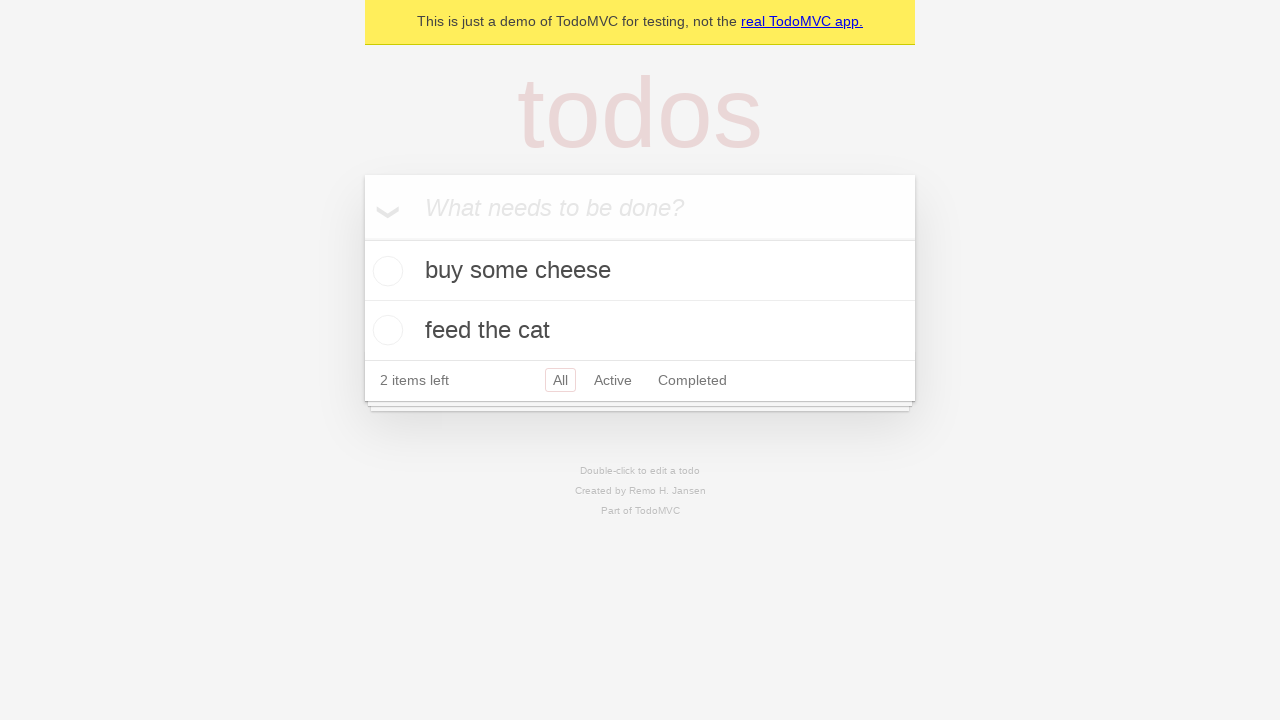

Filled todo input with 'book a doctors appointment' on internal:attr=[placeholder="What needs to be done?"i]
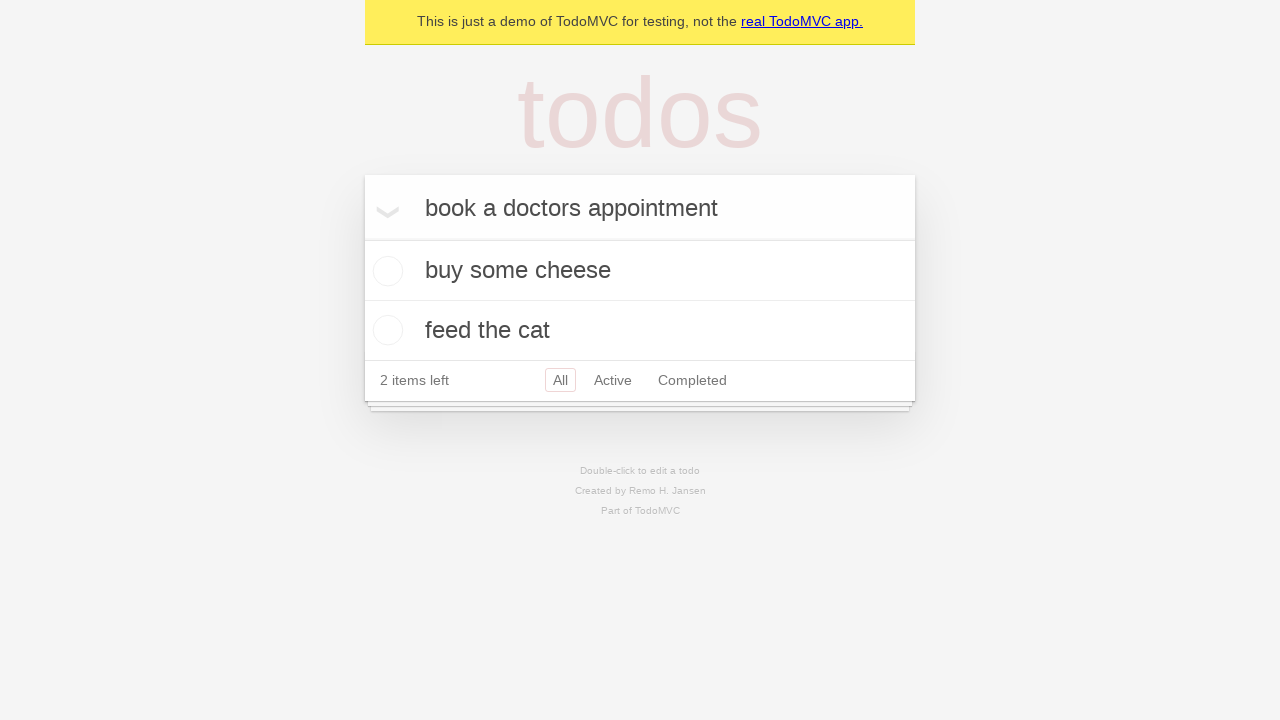

Pressed Enter to create todo 'book a doctors appointment' on internal:attr=[placeholder="What needs to be done?"i]
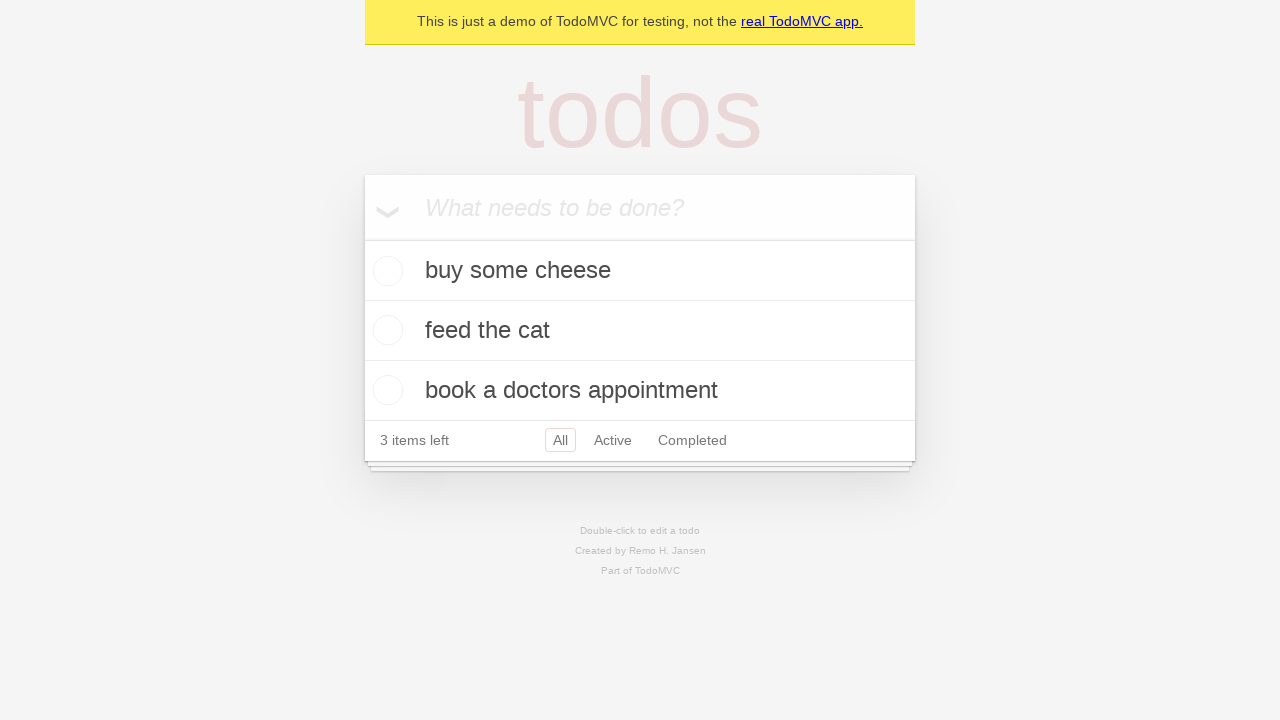

Checked the second todo item at (385, 330) on internal:testid=[data-testid="todo-item"s] >> nth=1 >> internal:role=checkbox
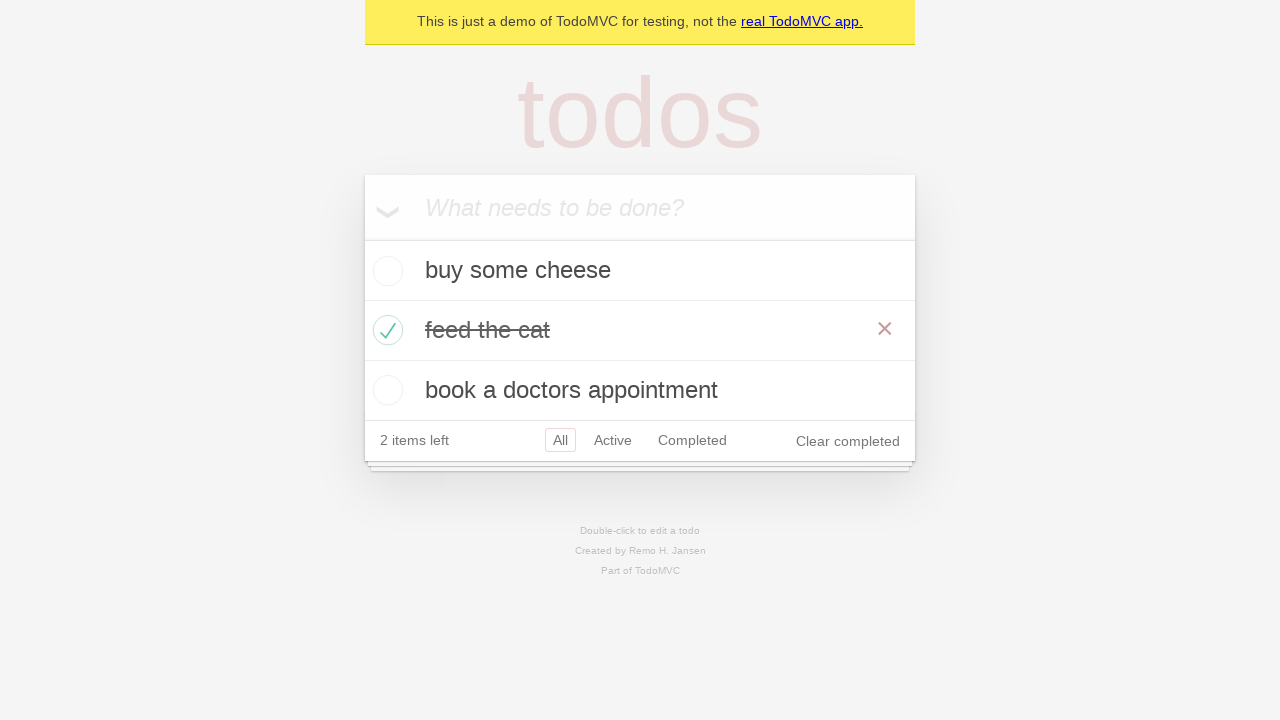

Clicked 'Active' filter to display only active todos at (613, 440) on internal:role=link[name="Active"i]
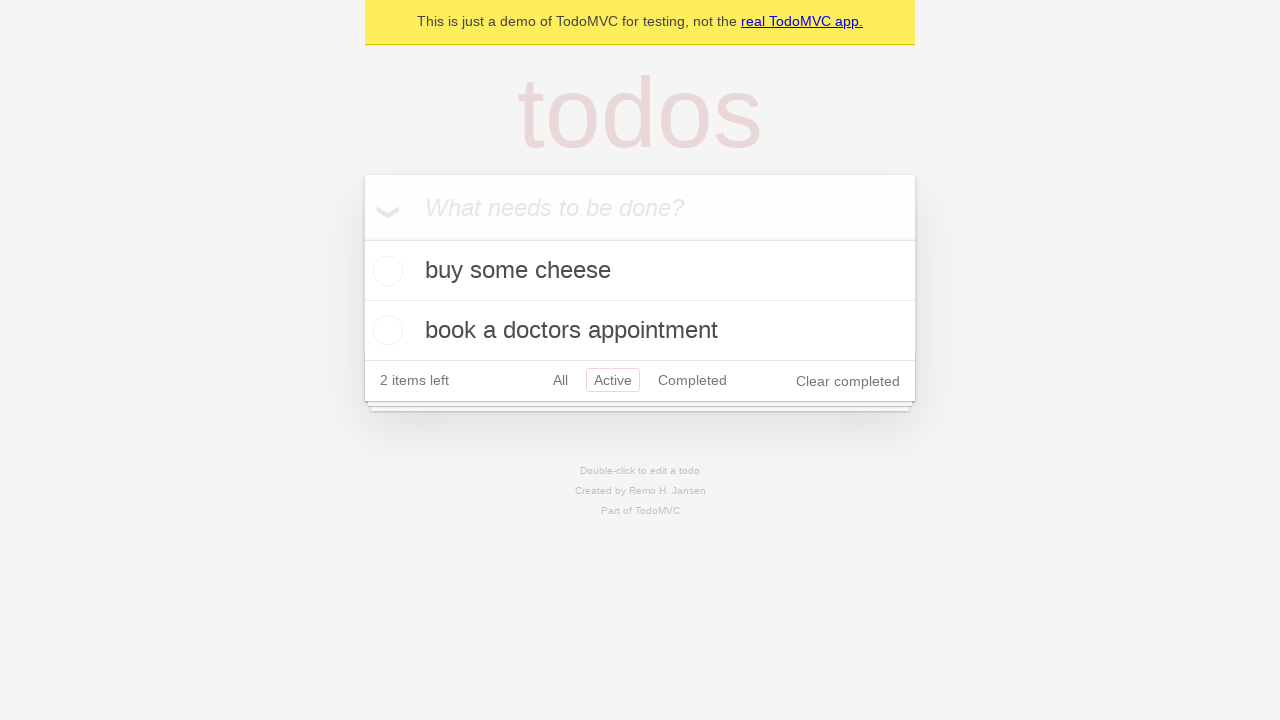

Clicked 'Completed' filter to display only completed todos at (692, 380) on internal:role=link[name="Completed"i]
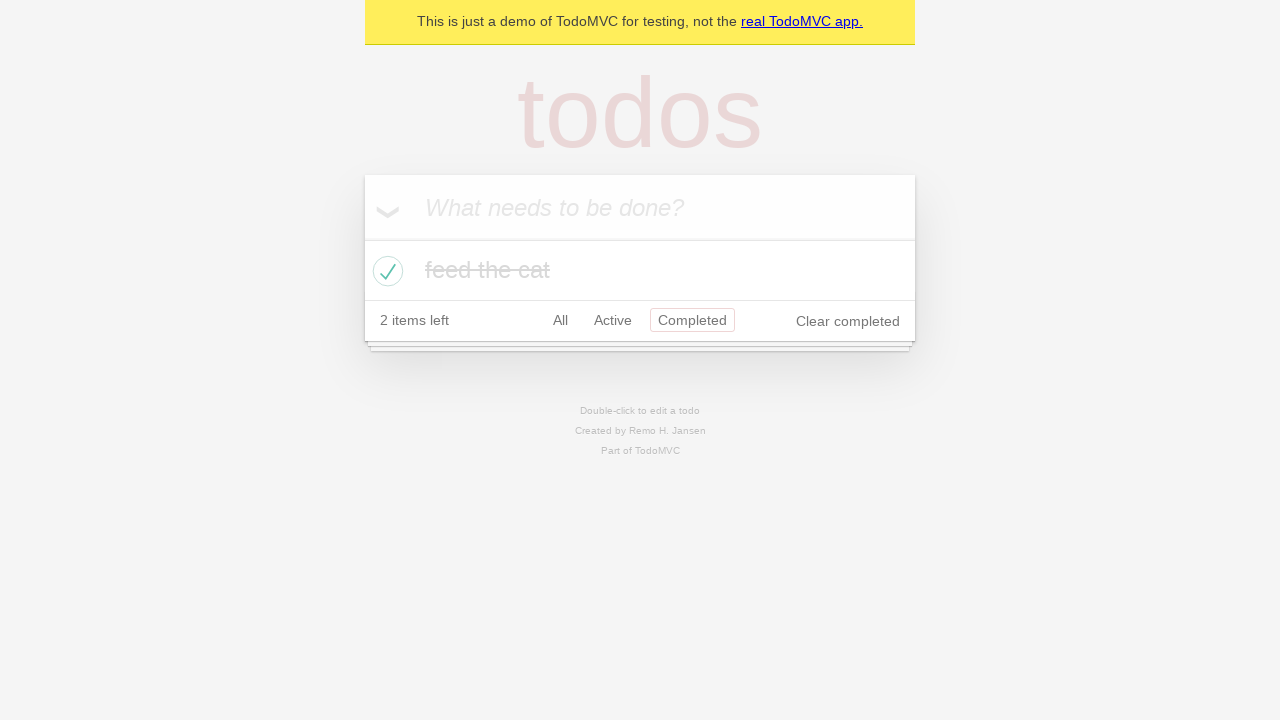

Clicked 'All' filter to display all todo items at (560, 320) on internal:role=link[name="All"i]
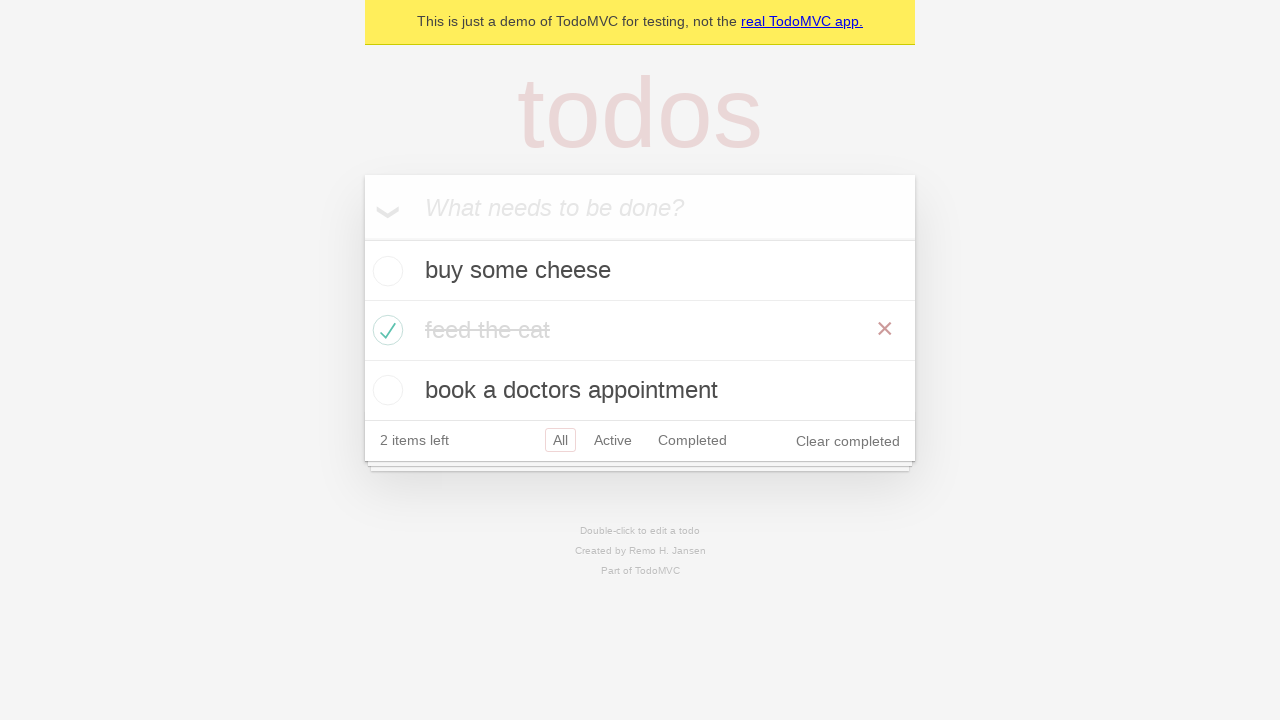

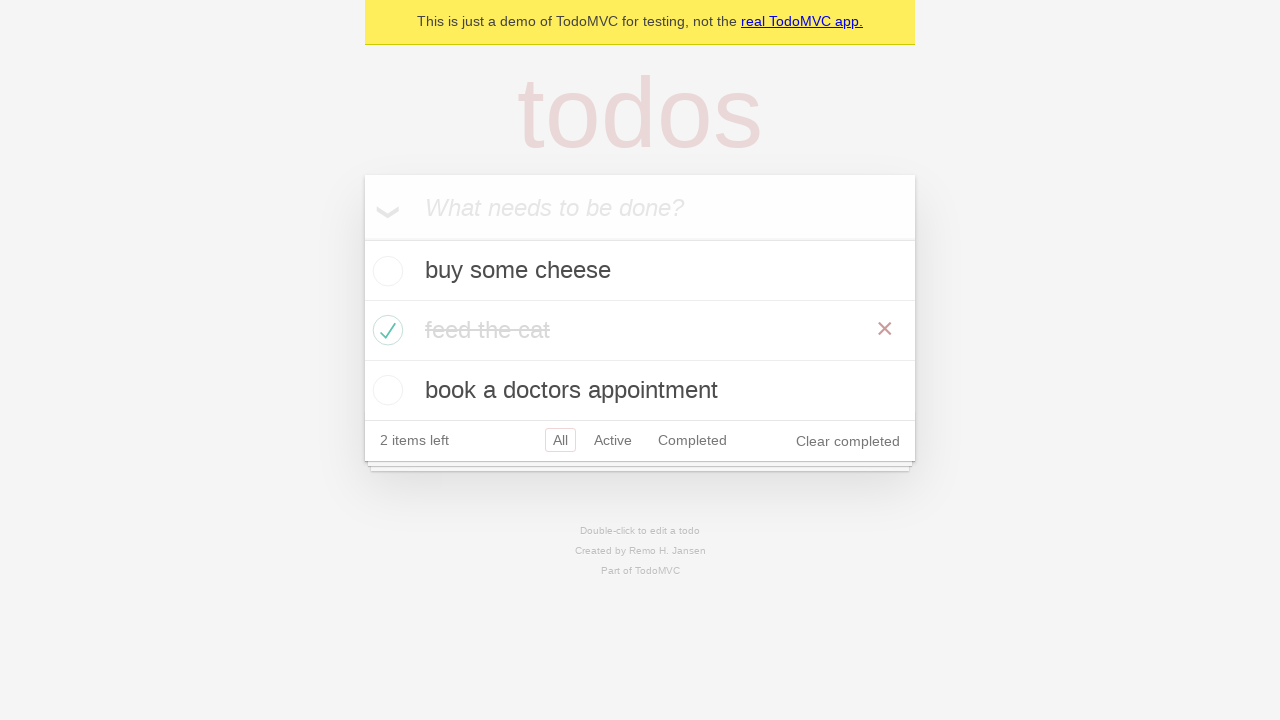